Tests the Python.org search functionality by entering "pycon" in the search field and submitting the search form, then verifying the page loads correctly.

Starting URL: http://www.python.org

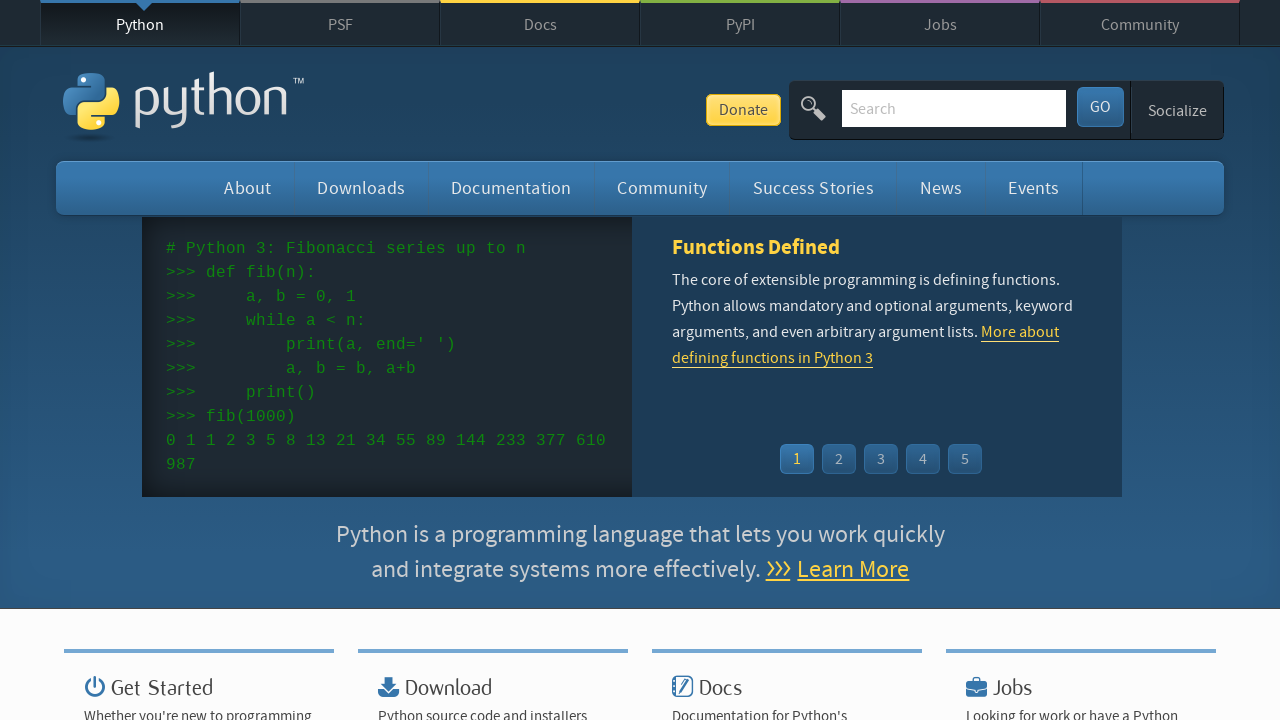

Verified Python.org page title contains 'Python'
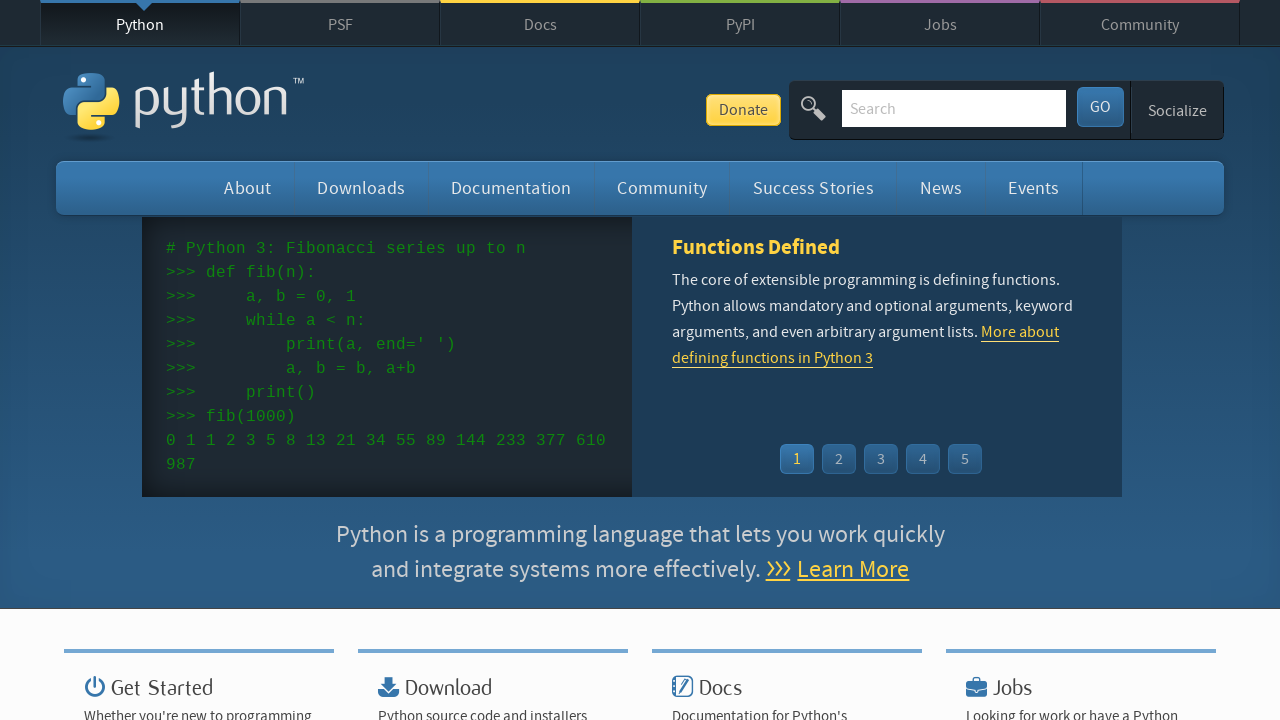

Filled search field with 'pycon' on input[name='q']
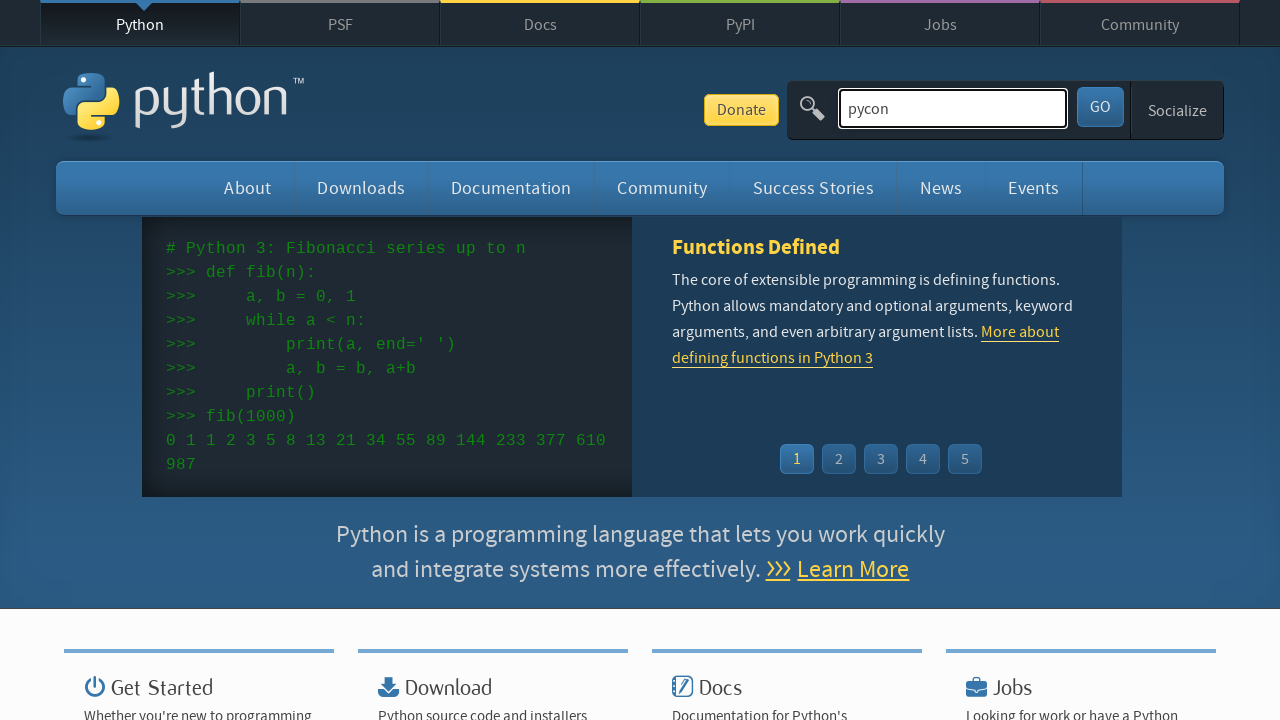

Pressed Enter to submit search form on input[name='q']
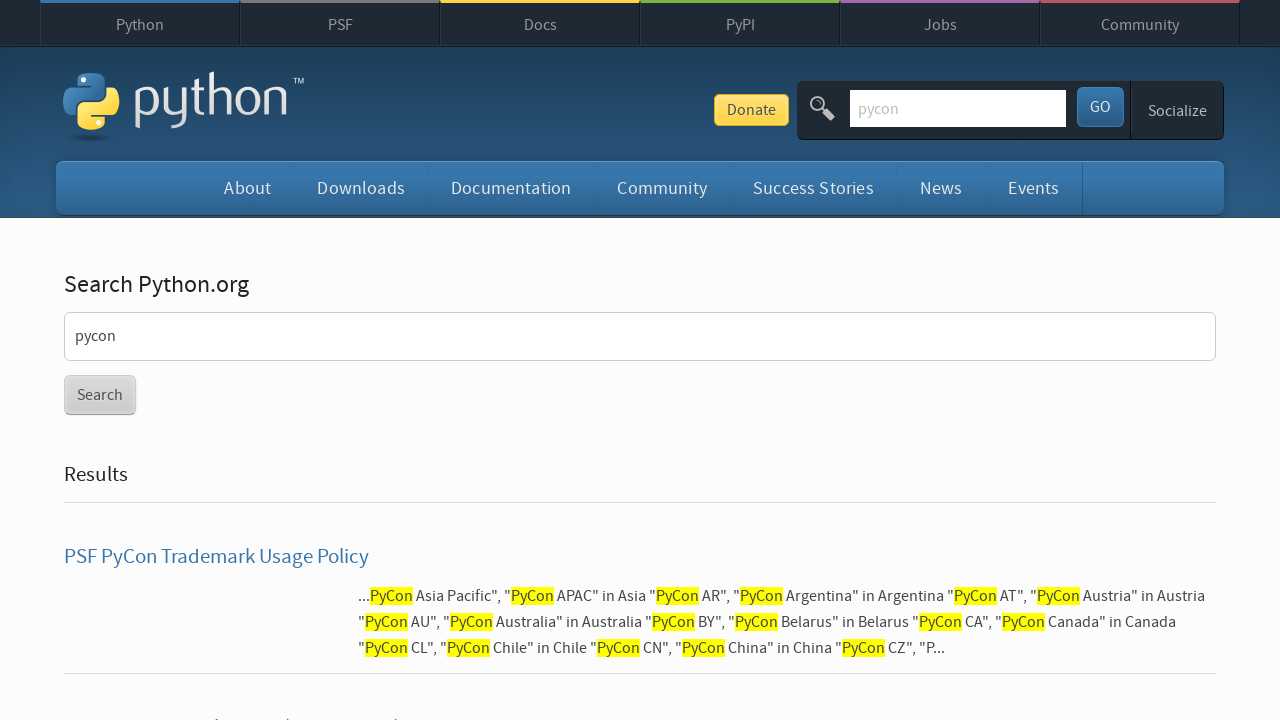

Search results page loaded successfully
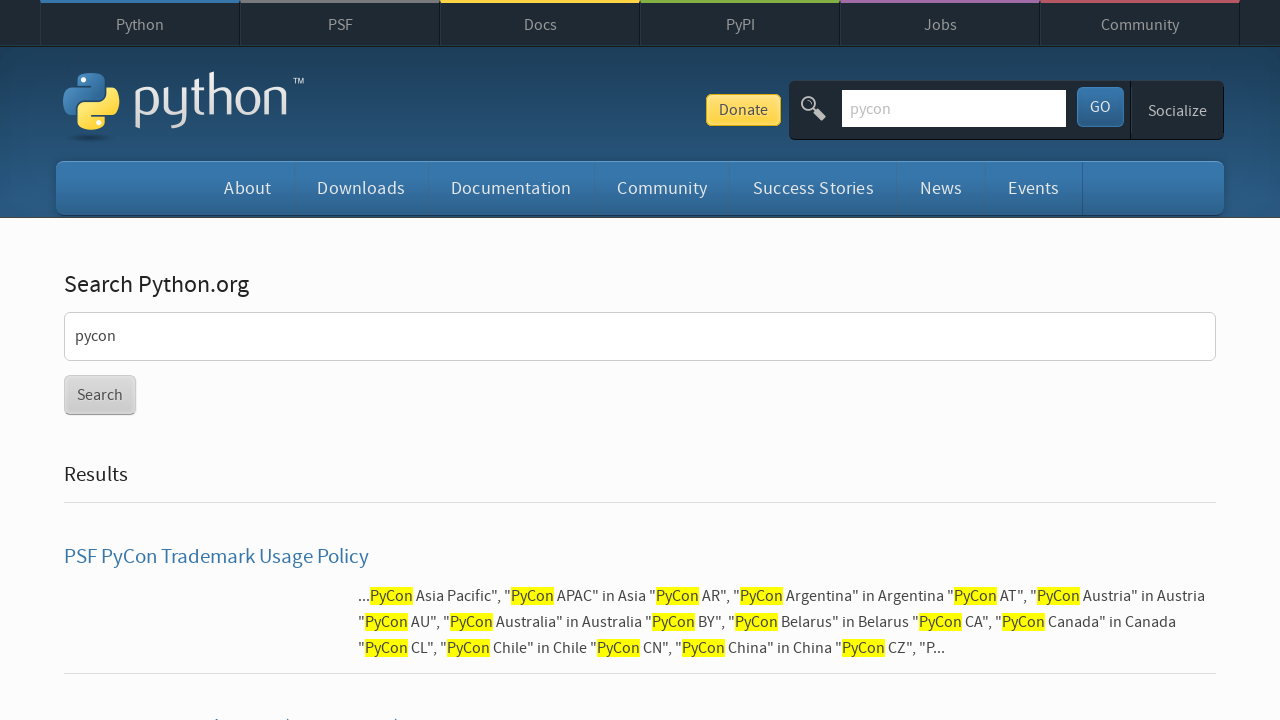

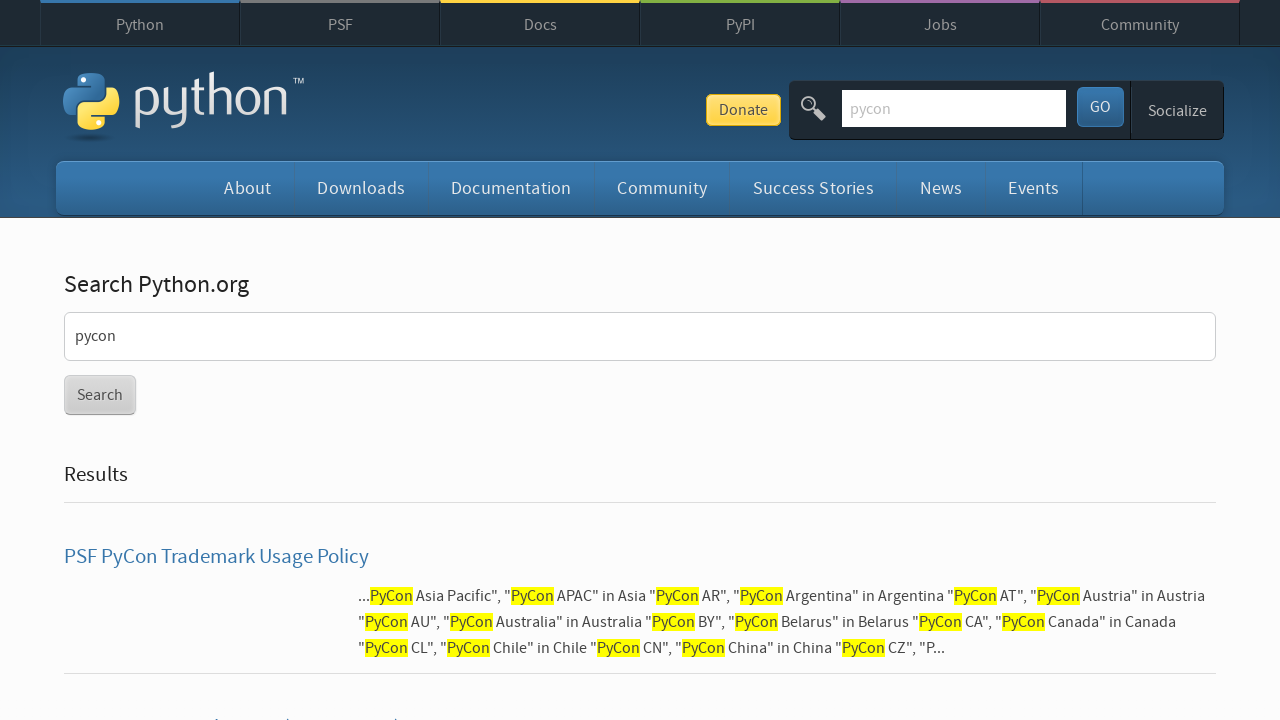